Tests the sweet shop by finding "Chocolate Cups" product and adding it to cart, then verifying the cart badge updates correctly.

Starting URL: https://sweetshop.netlify.app/

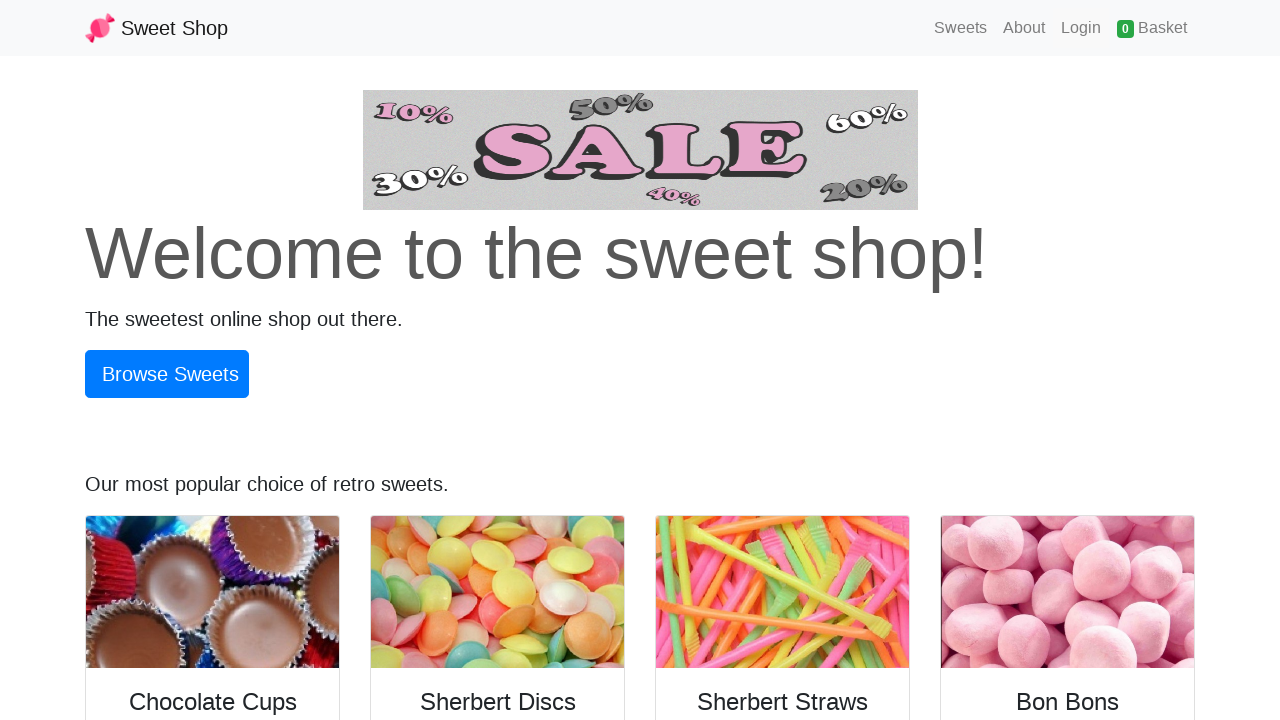

Waited for product cards to load
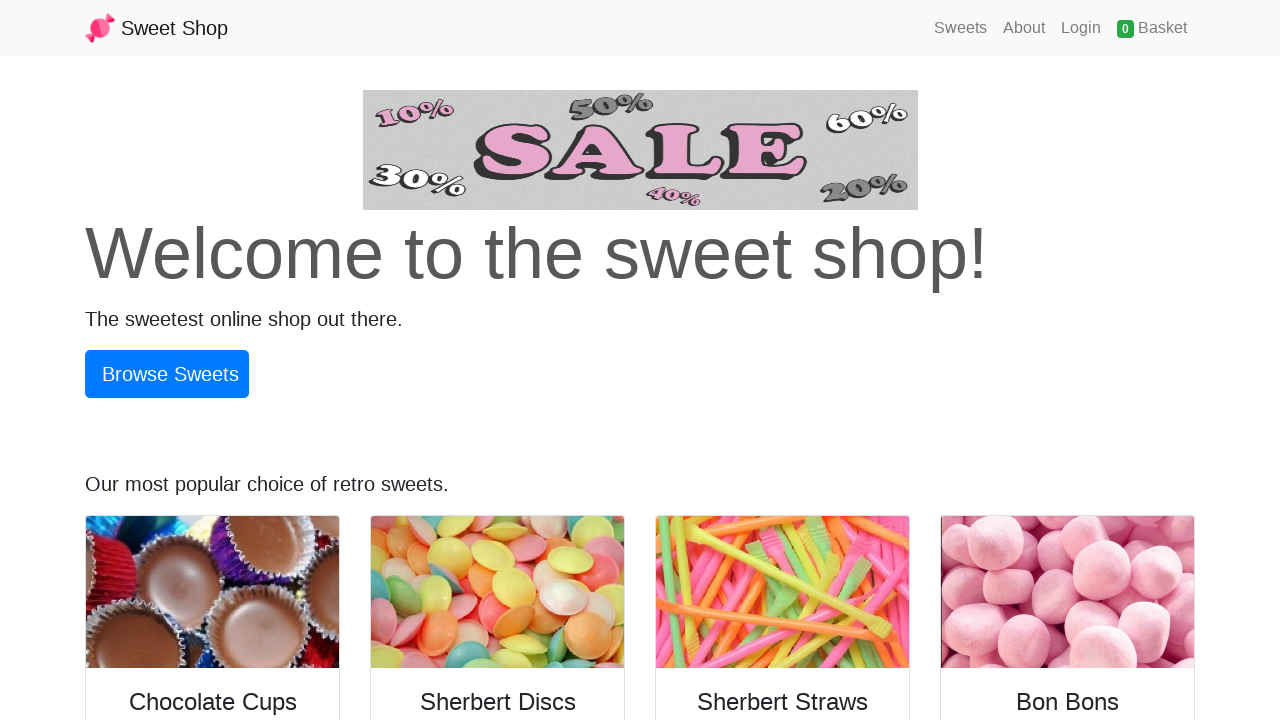

Located 4 product cards
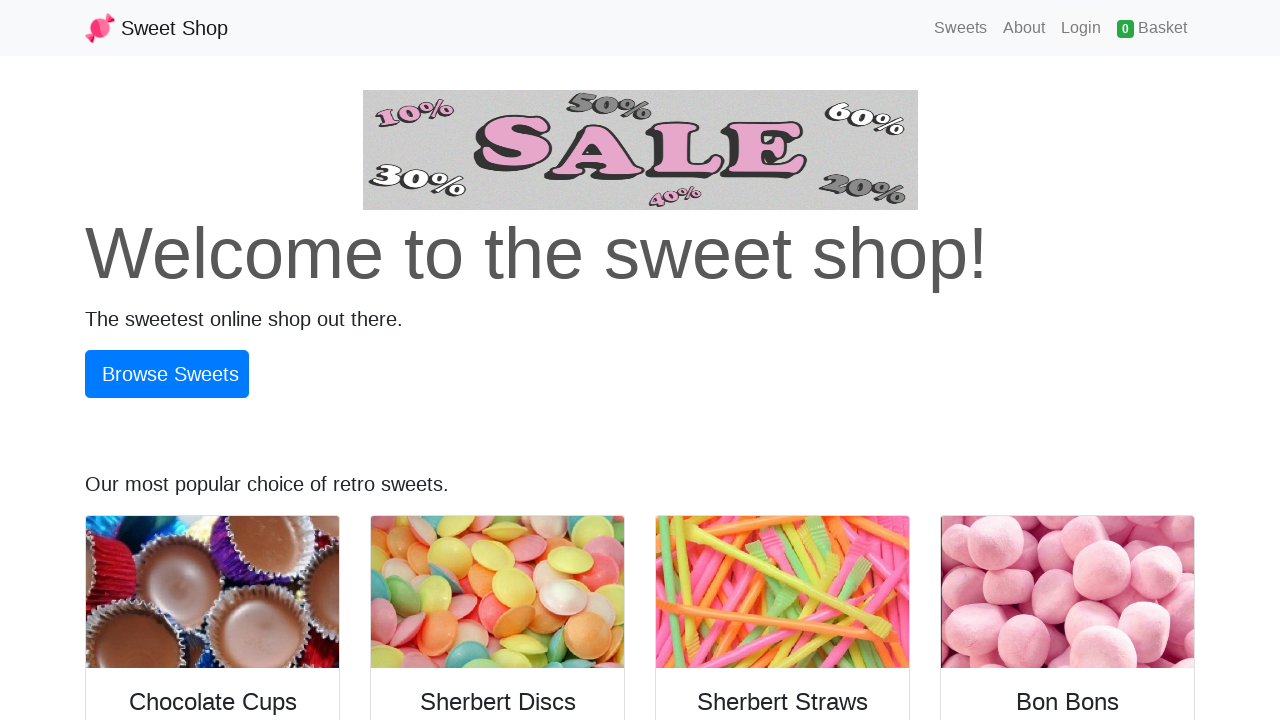

Retrieved product name: 'Chocolate Cups'
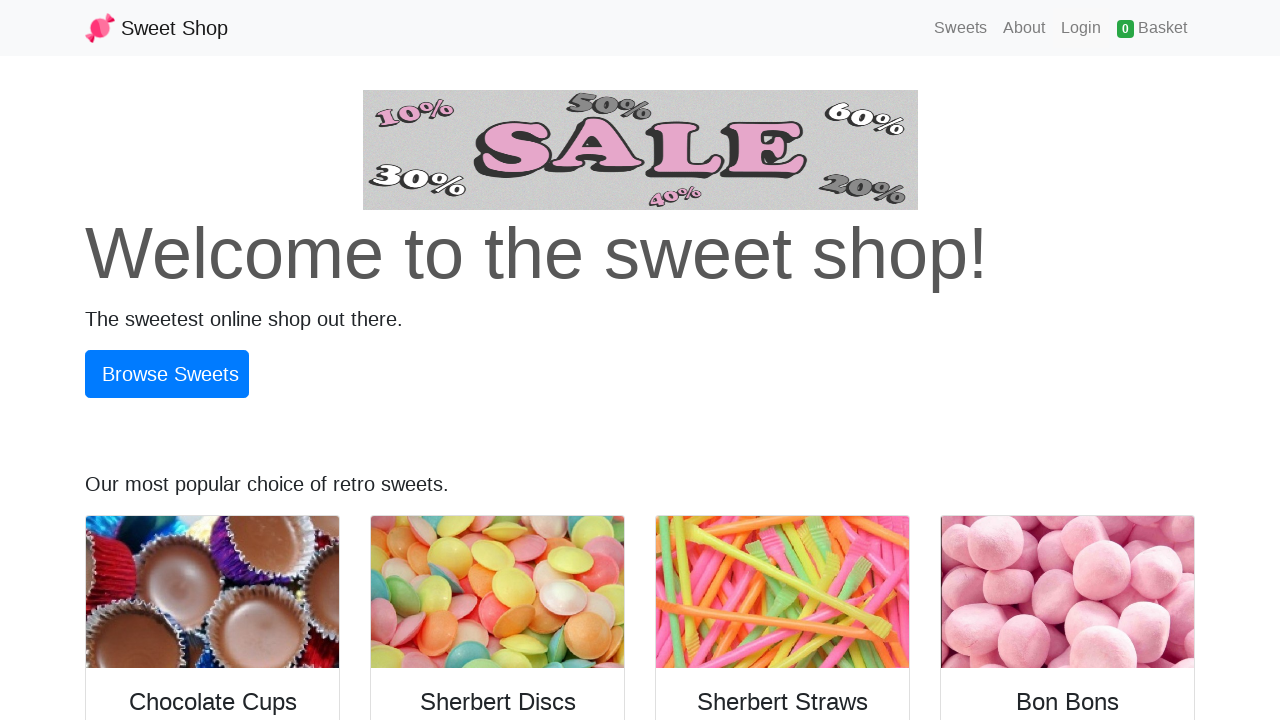

Clicked 'Add to Cart' button for Chocolate Cups at (212, 544) on [class='card'] >> nth=0 >> [class='btn btn-success btn-block addItem']
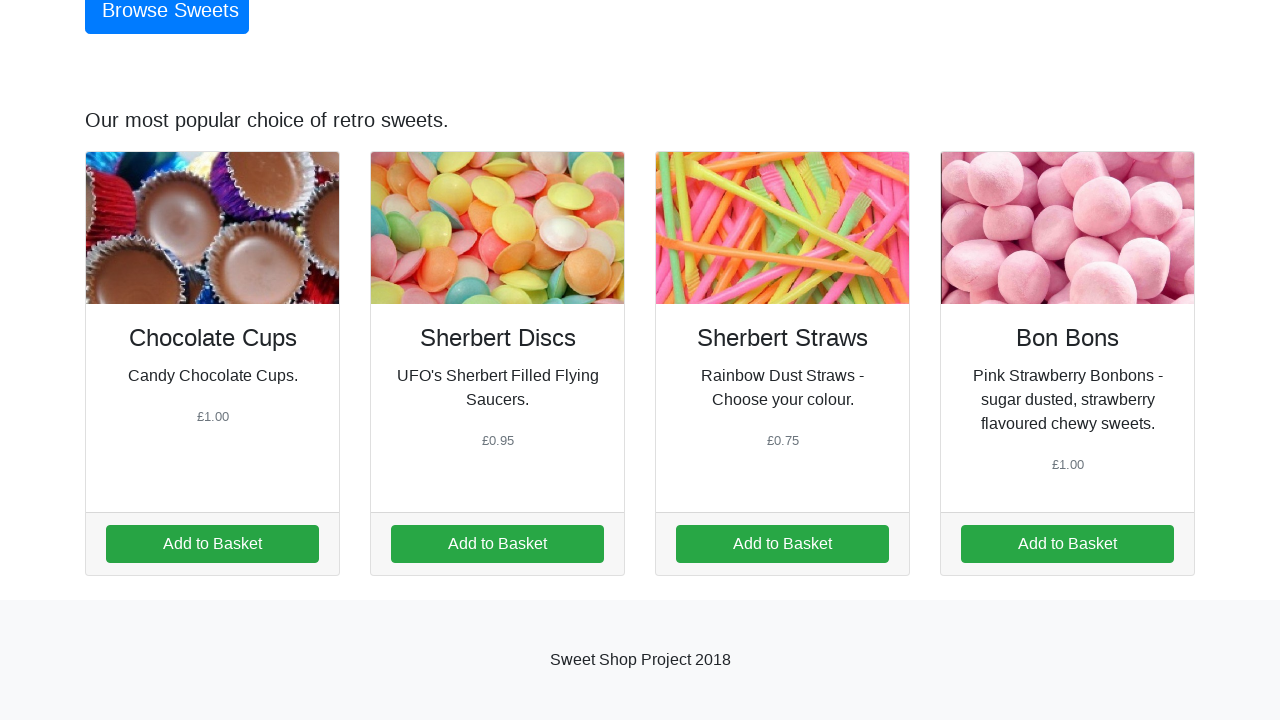

Verified cart badge updated after adding product
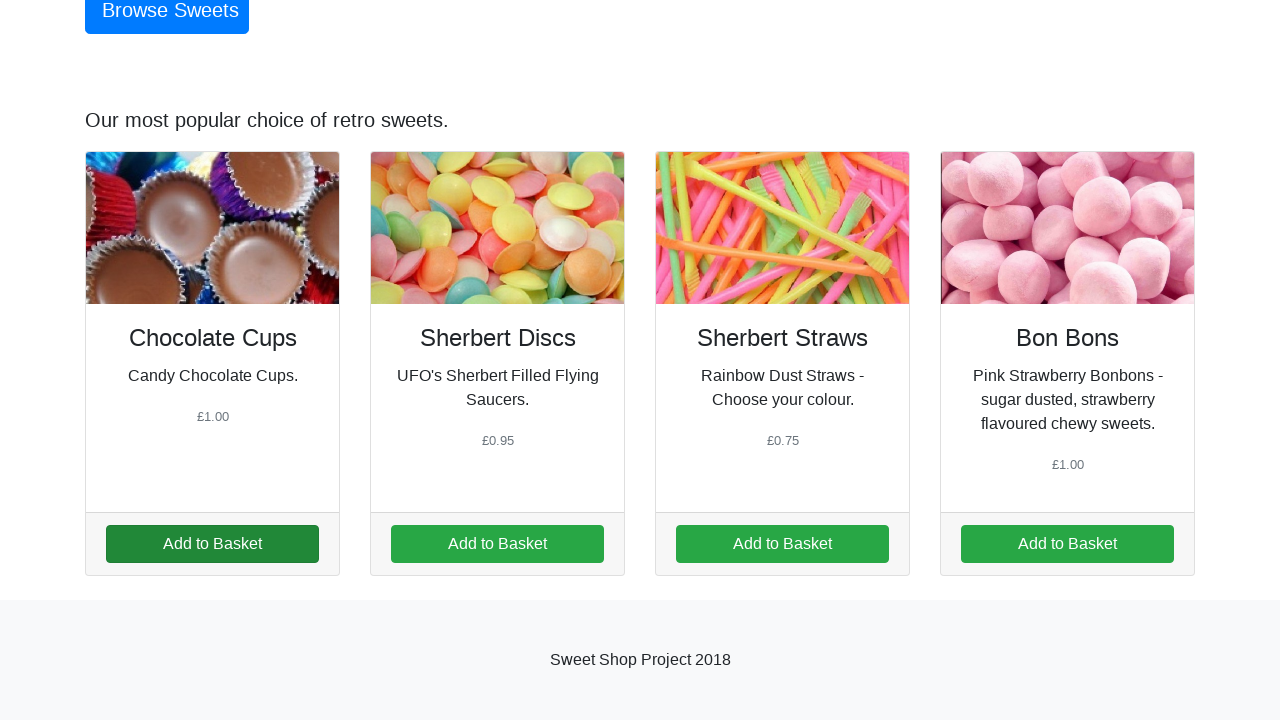

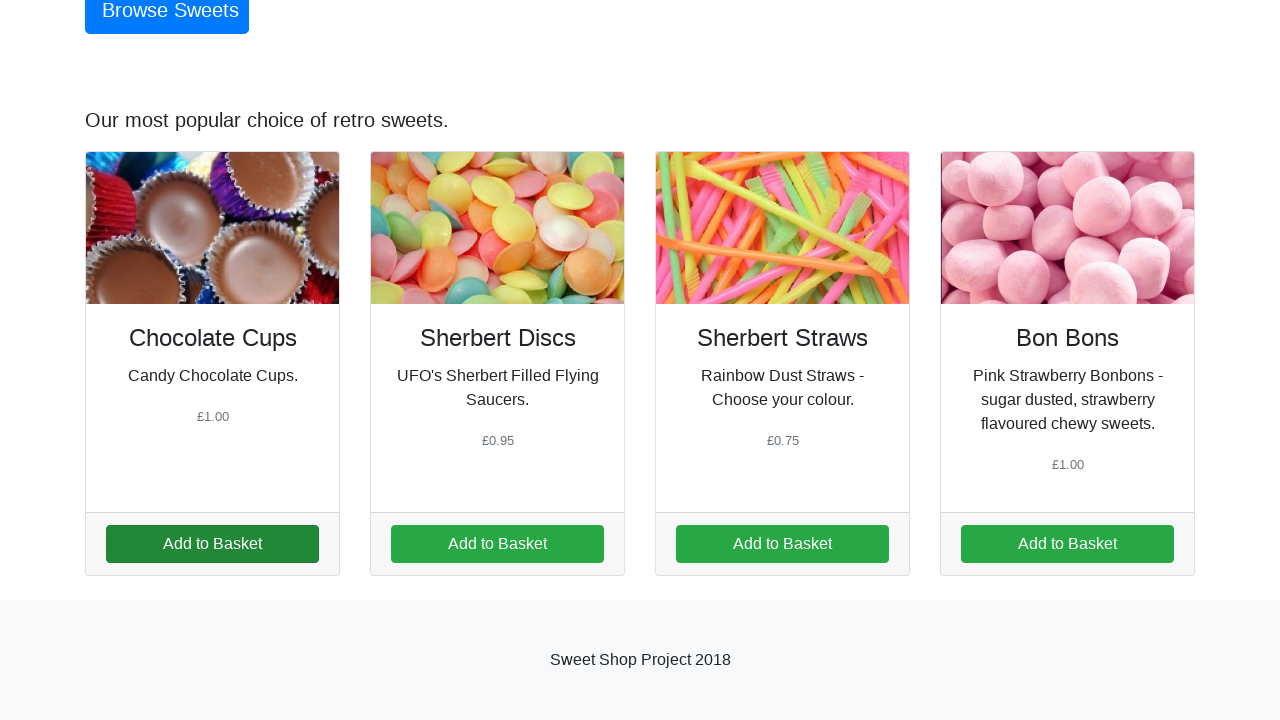